Tests dropdown functionality by navigating to the dropdown page and selecting options multiple times

Starting URL: http://the-internet.herokuapp.com/

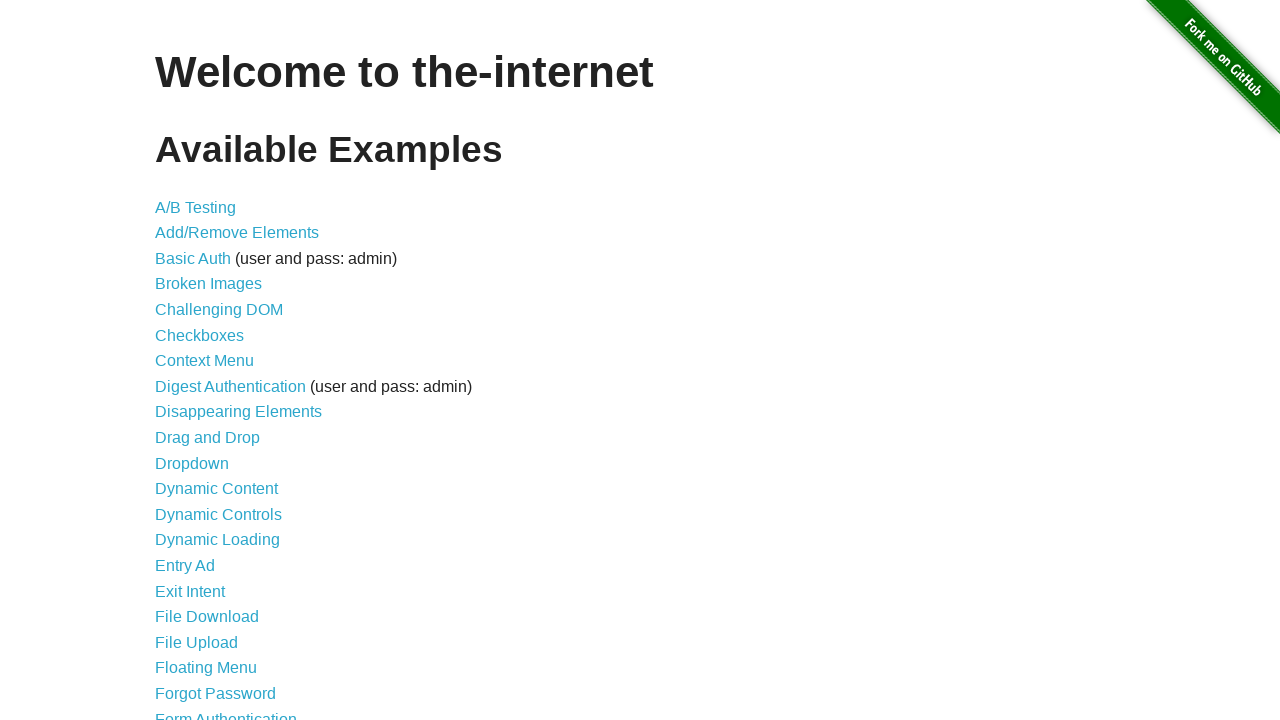

Clicked link to navigate to dropdown page at (192, 463) on xpath=//a[@href='/dropdown']
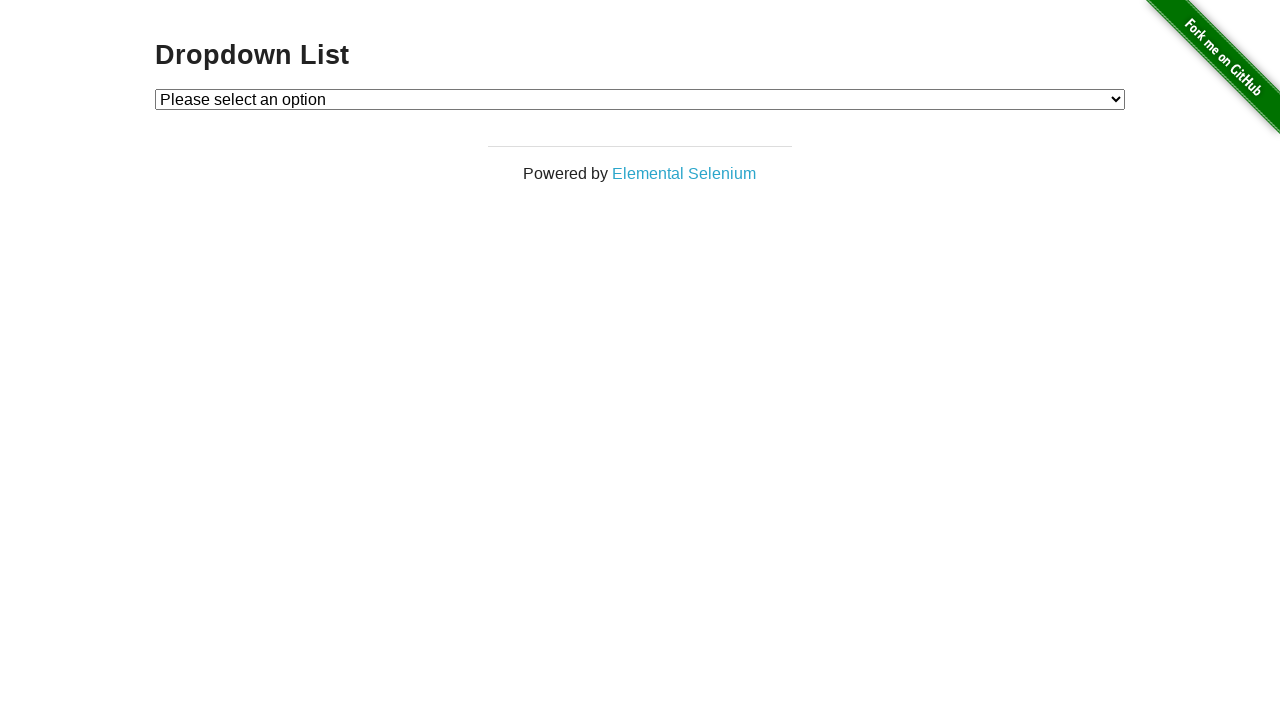

Selected Option 1 from dropdown on select
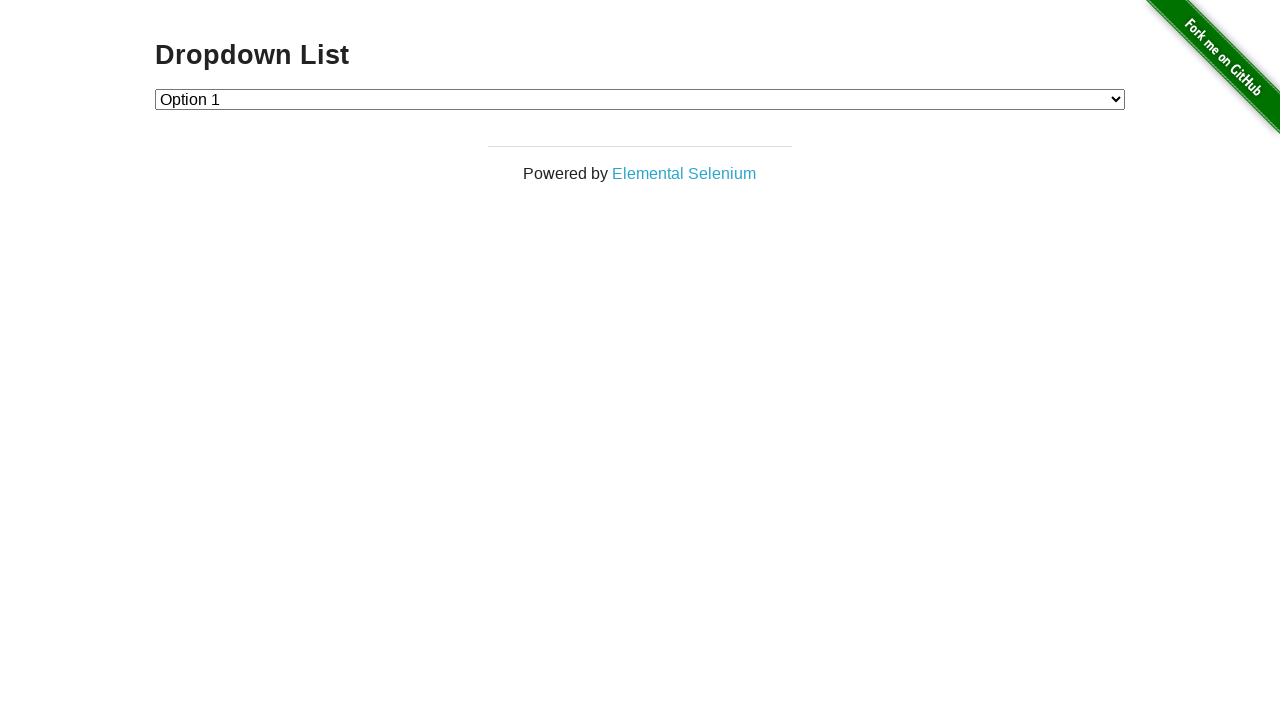

Selected Option 2 from dropdown on select
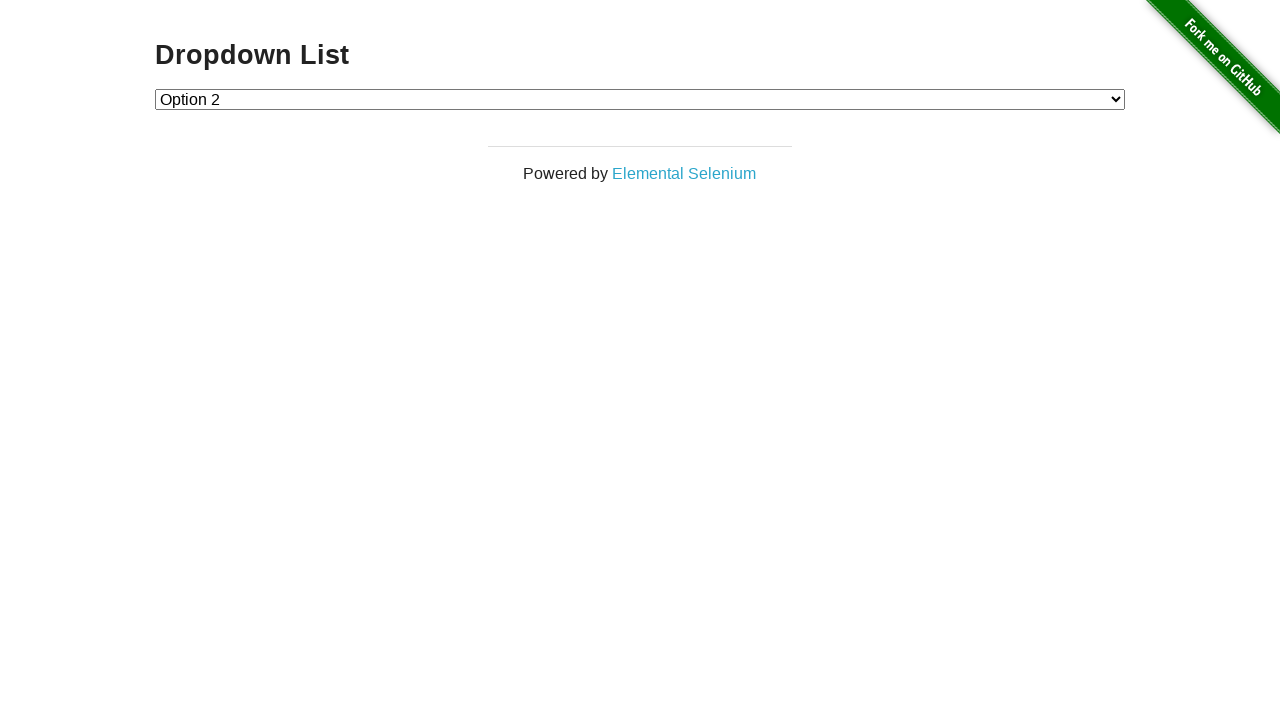

Selected Option 1 from dropdown on select
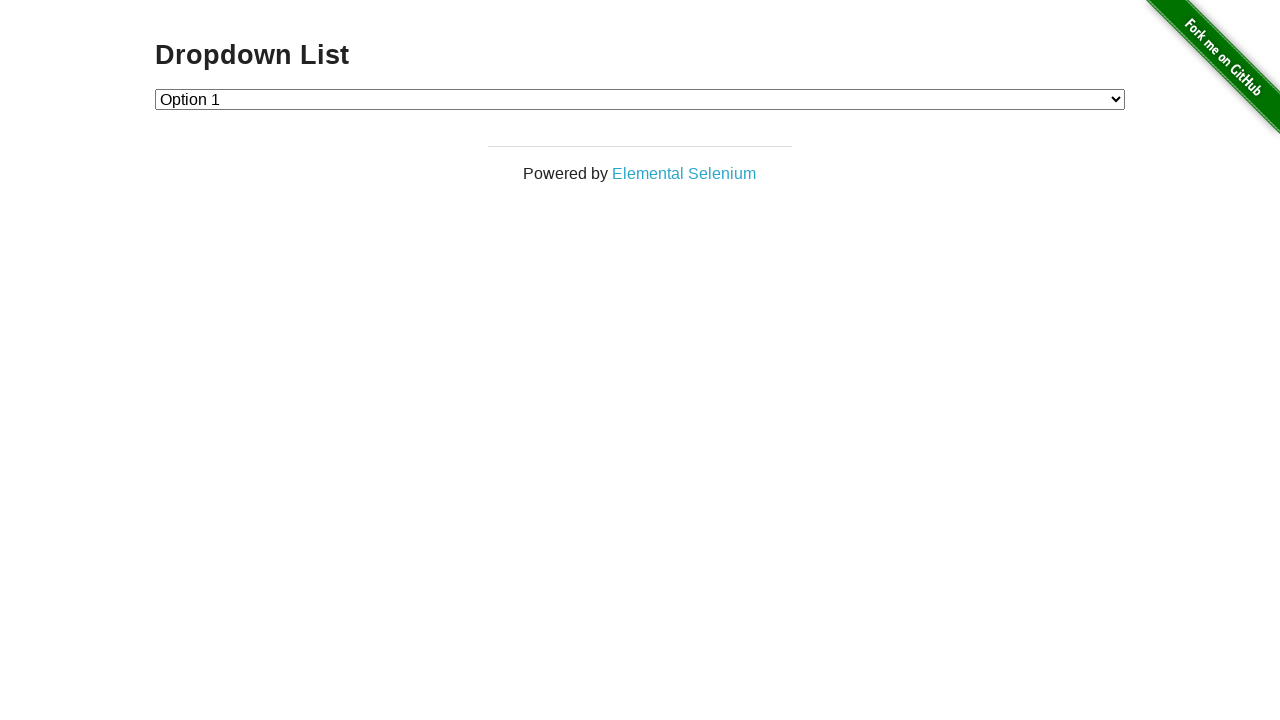

Selected Option 2 from dropdown on select
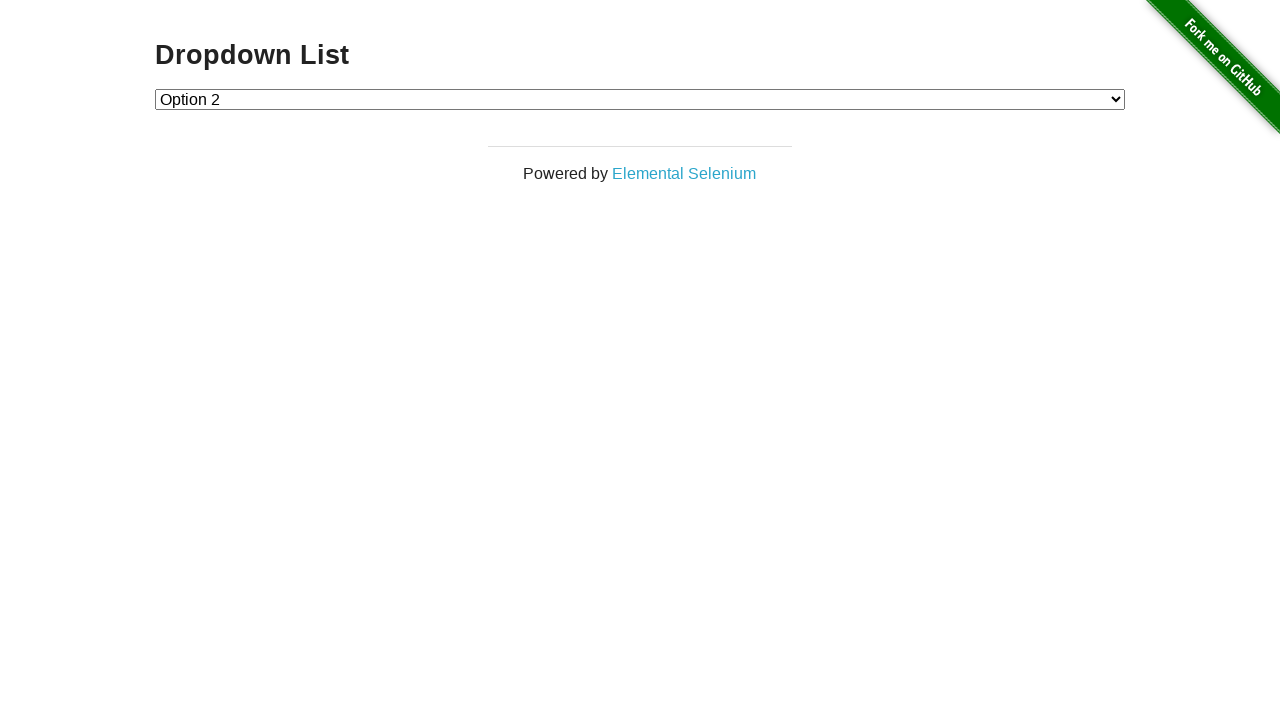

Selected Option 1 from dropdown on select
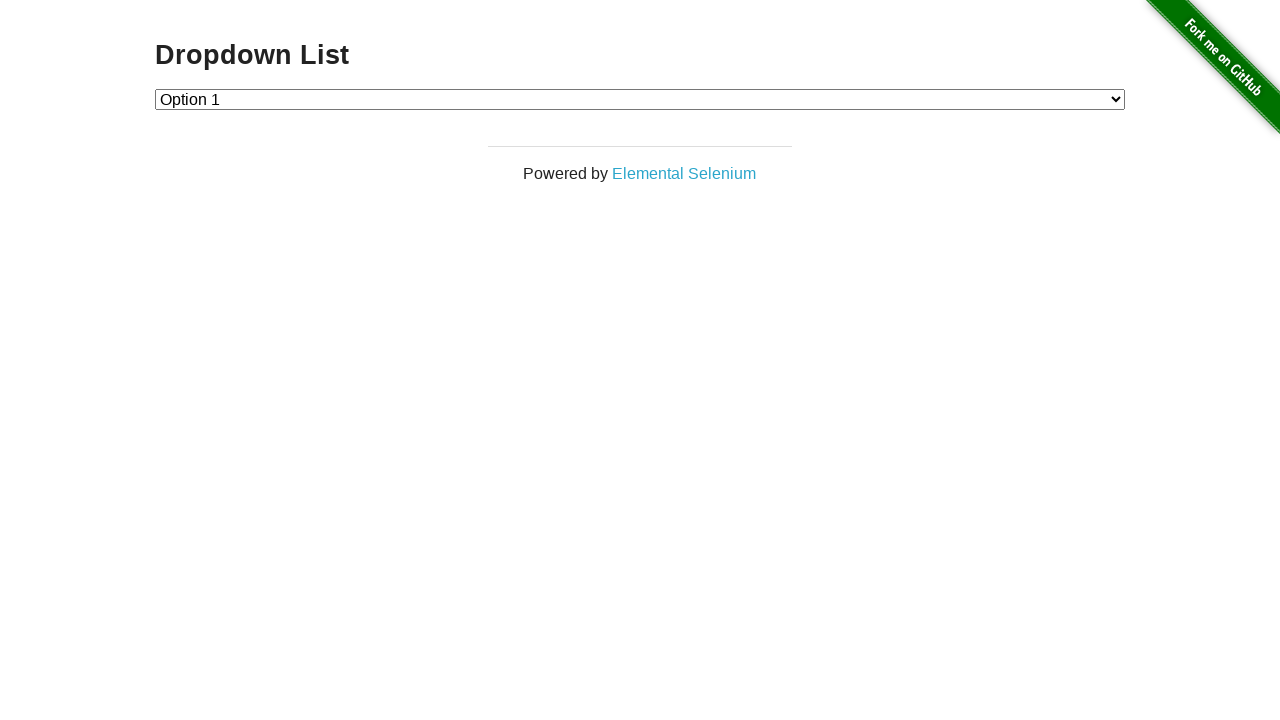

Selected Option 2 from dropdown on select
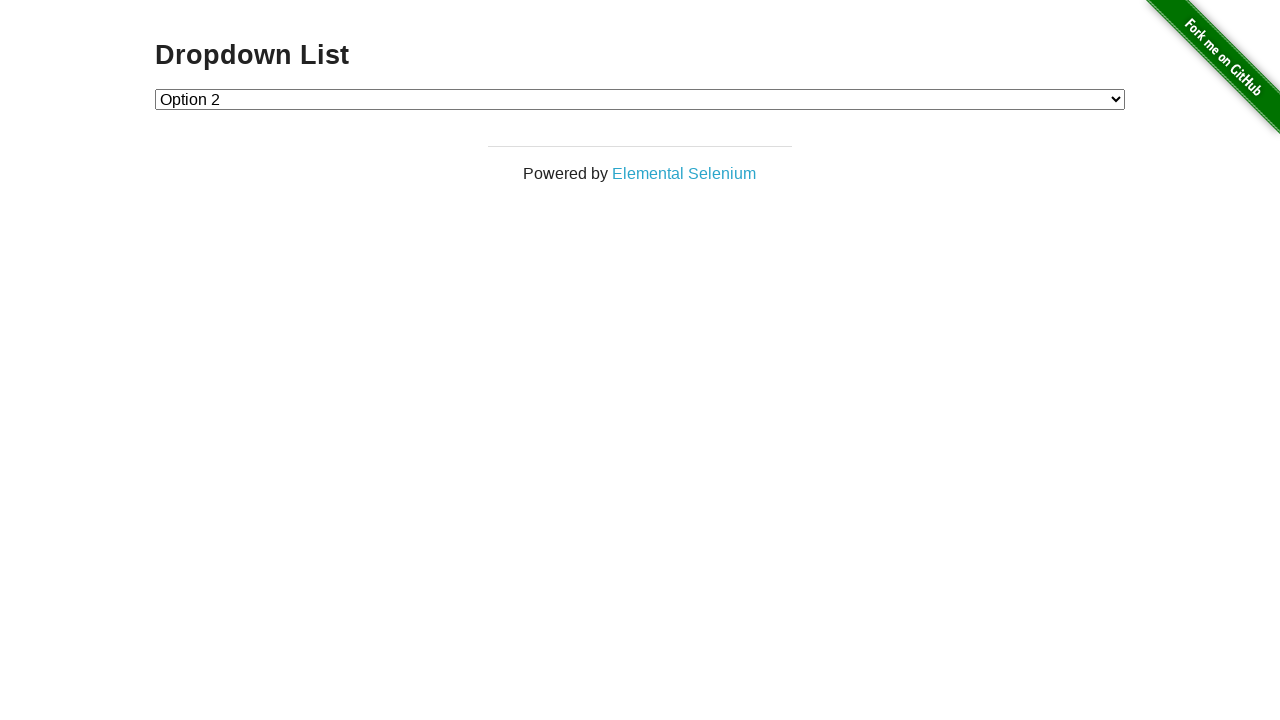

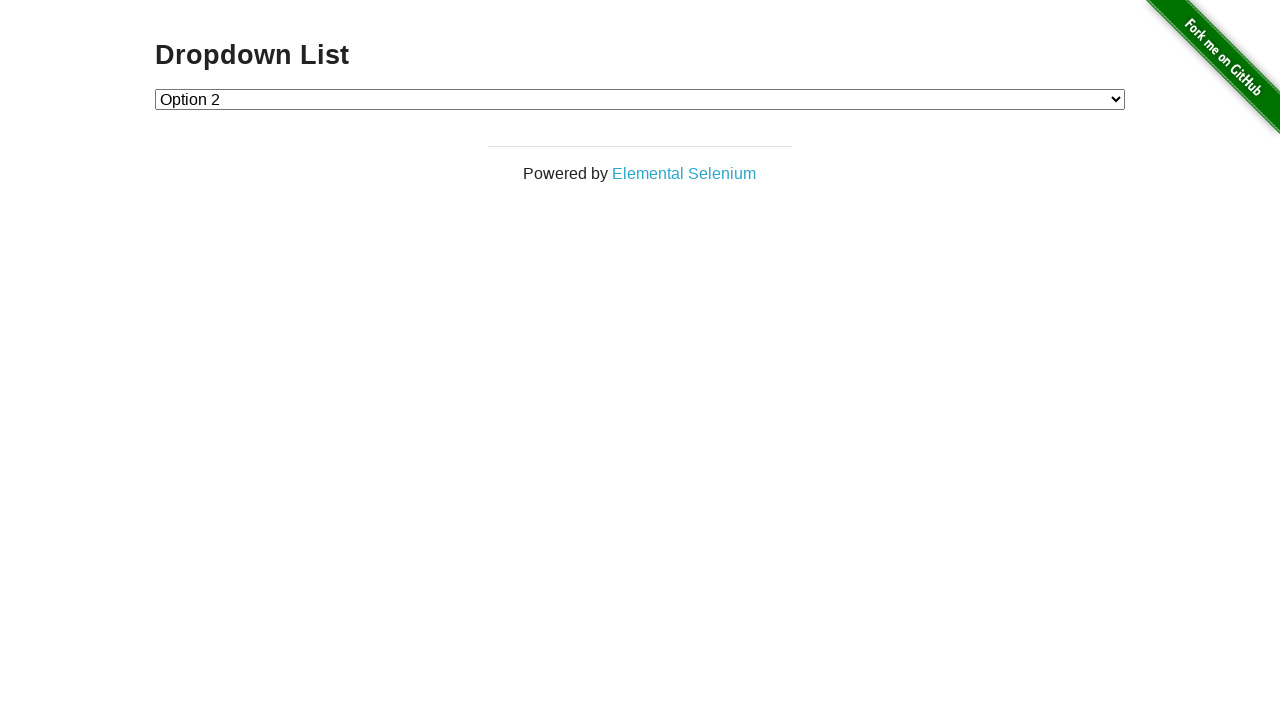